Tests JavaScript prompt alert by clicking the prompt button, entering text into the alert, accepting it, and verifying the entered text is displayed

Starting URL: https://practice.cydeo.com/javascript_alerts

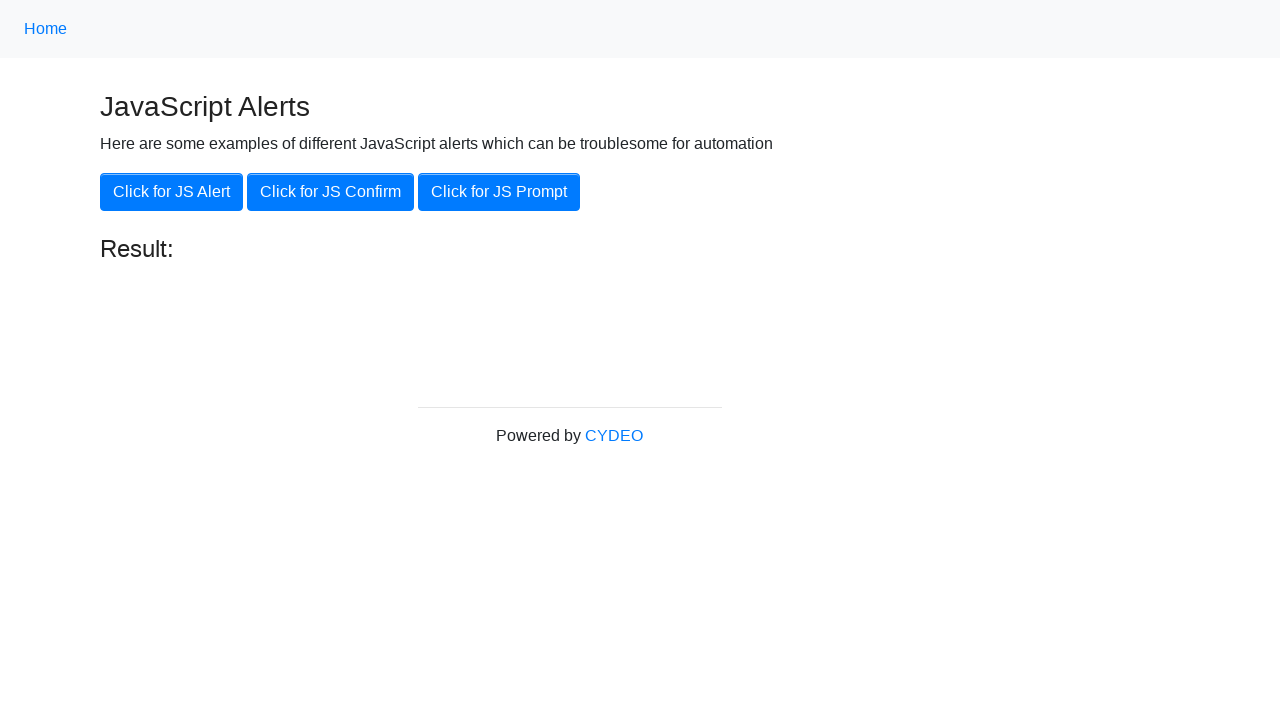

Set up dialog handler to accept prompt with 'hello'
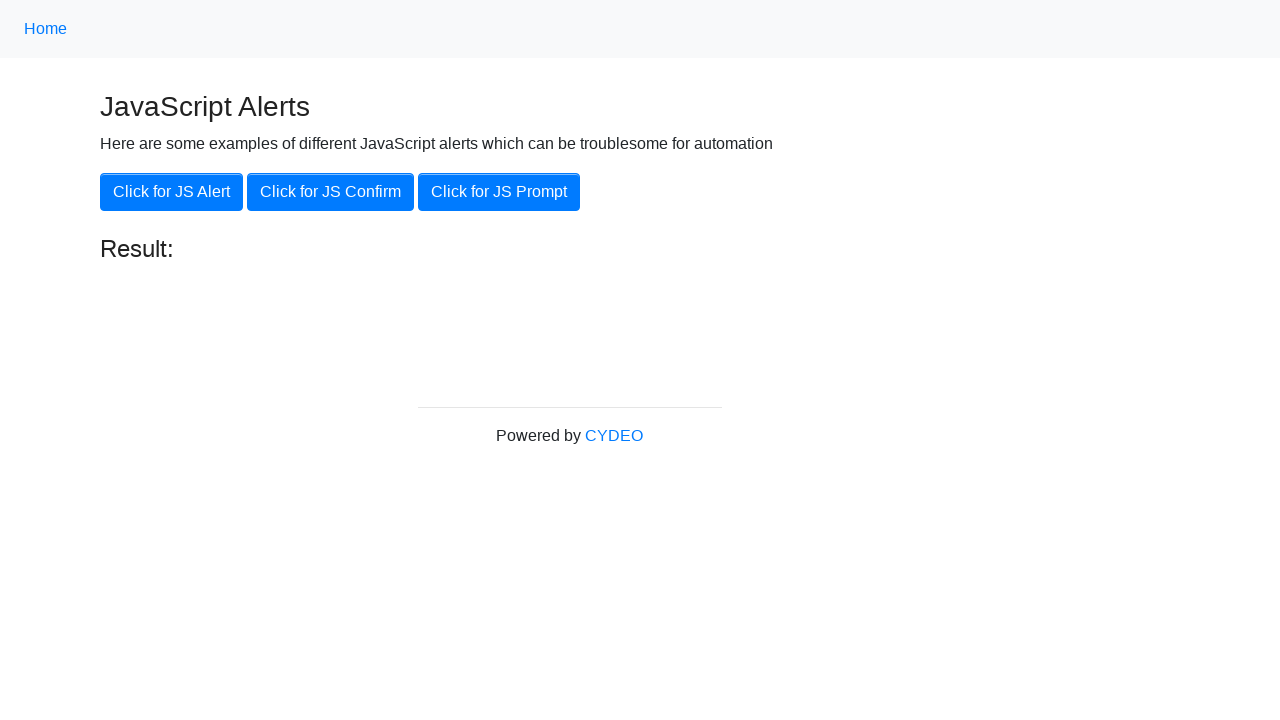

Clicked the 'Click for JS Prompt' button at (499, 192) on xpath=//button[.='Click for JS Prompt']
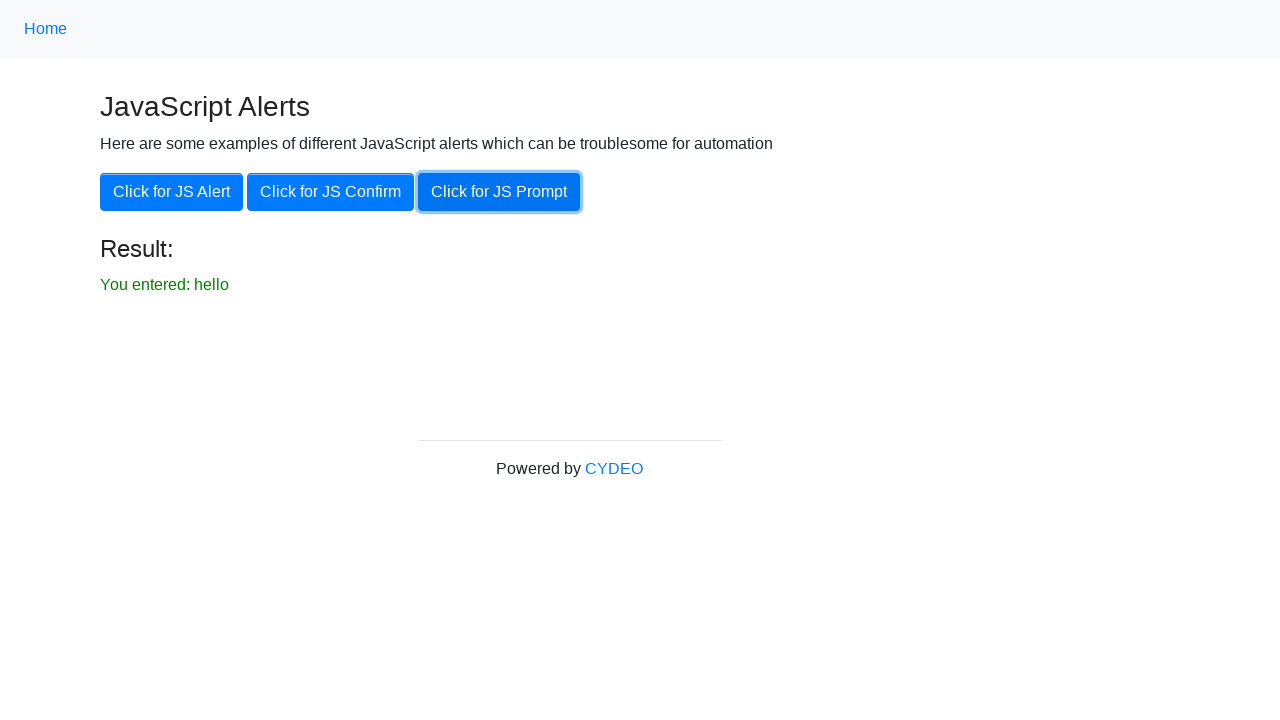

Result text element became visible
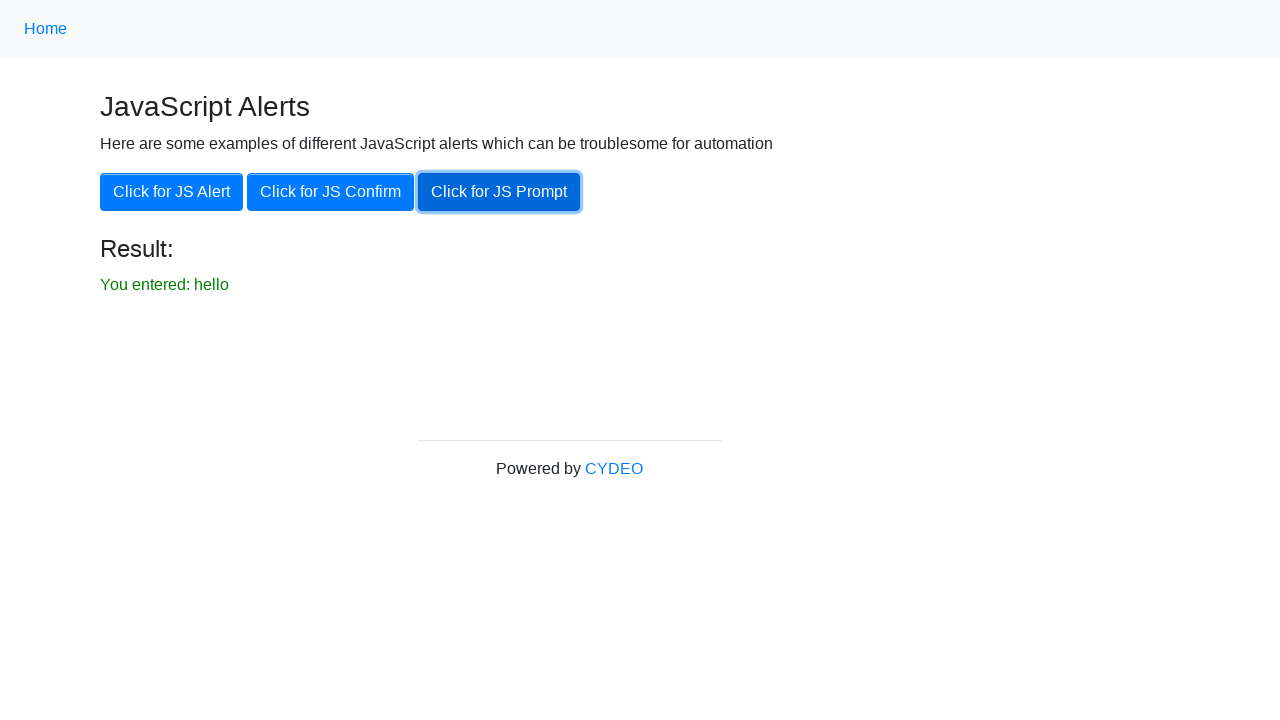

Verified that result text contains 'You entered: hello'
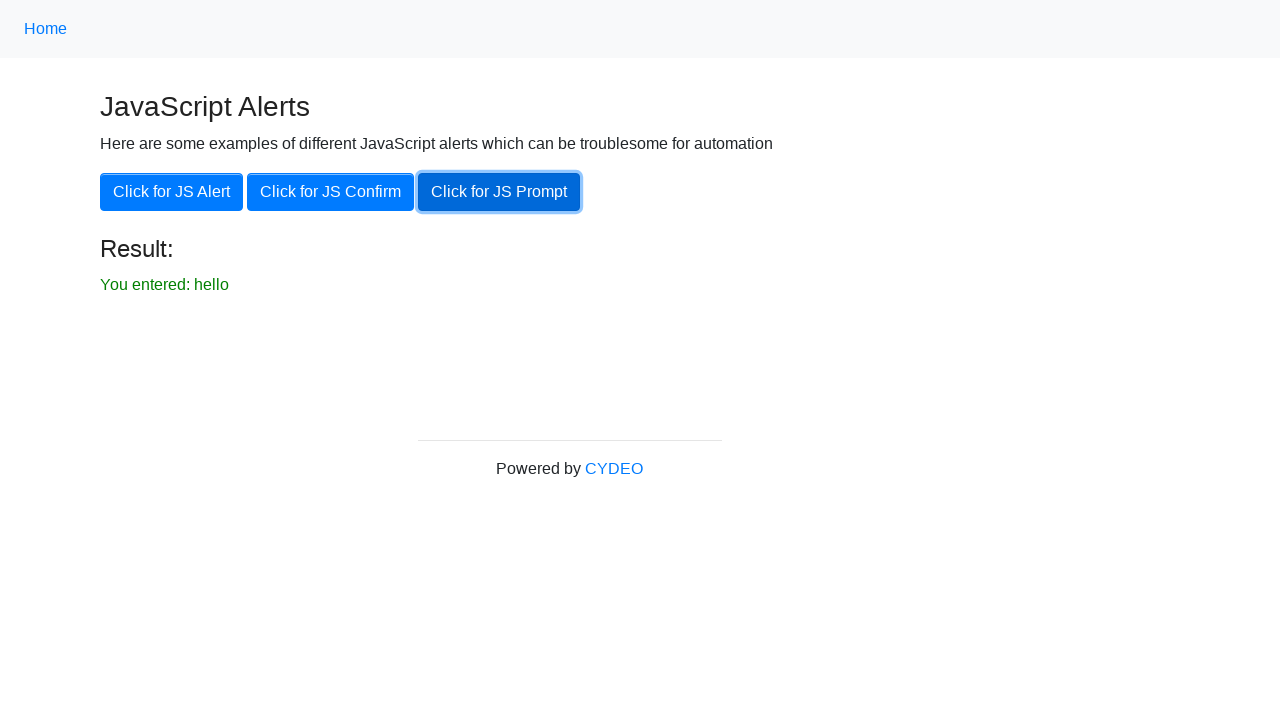

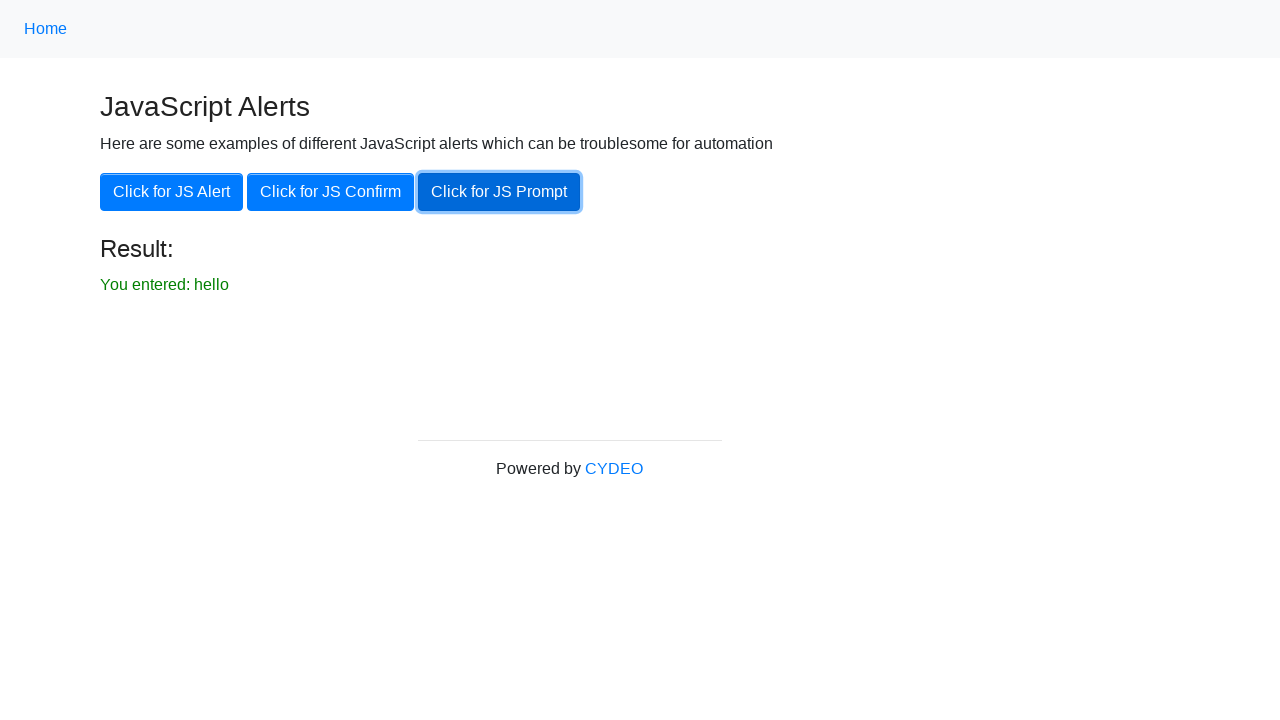